Tests that whitespace is trimmed from edited todo text

Starting URL: https://demo.playwright.dev/todomvc

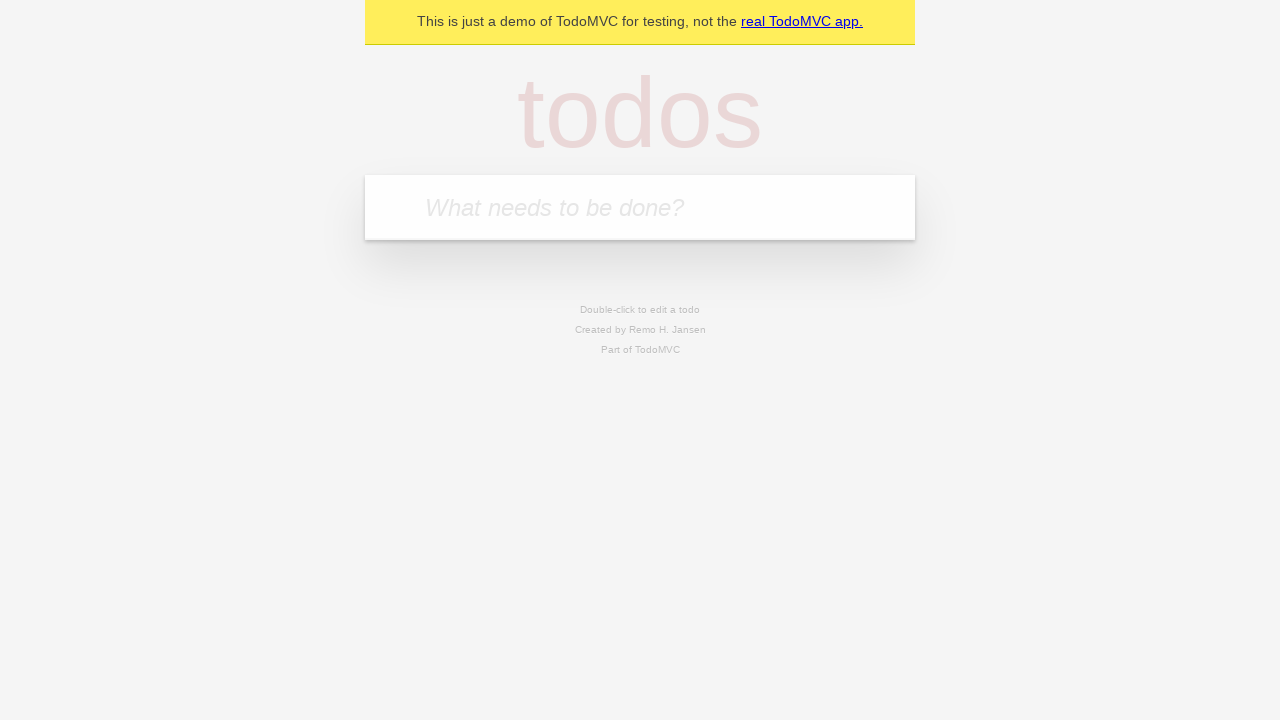

Filled new todo input with 'buy some cheese' on internal:attr=[placeholder="What needs to be done?"i]
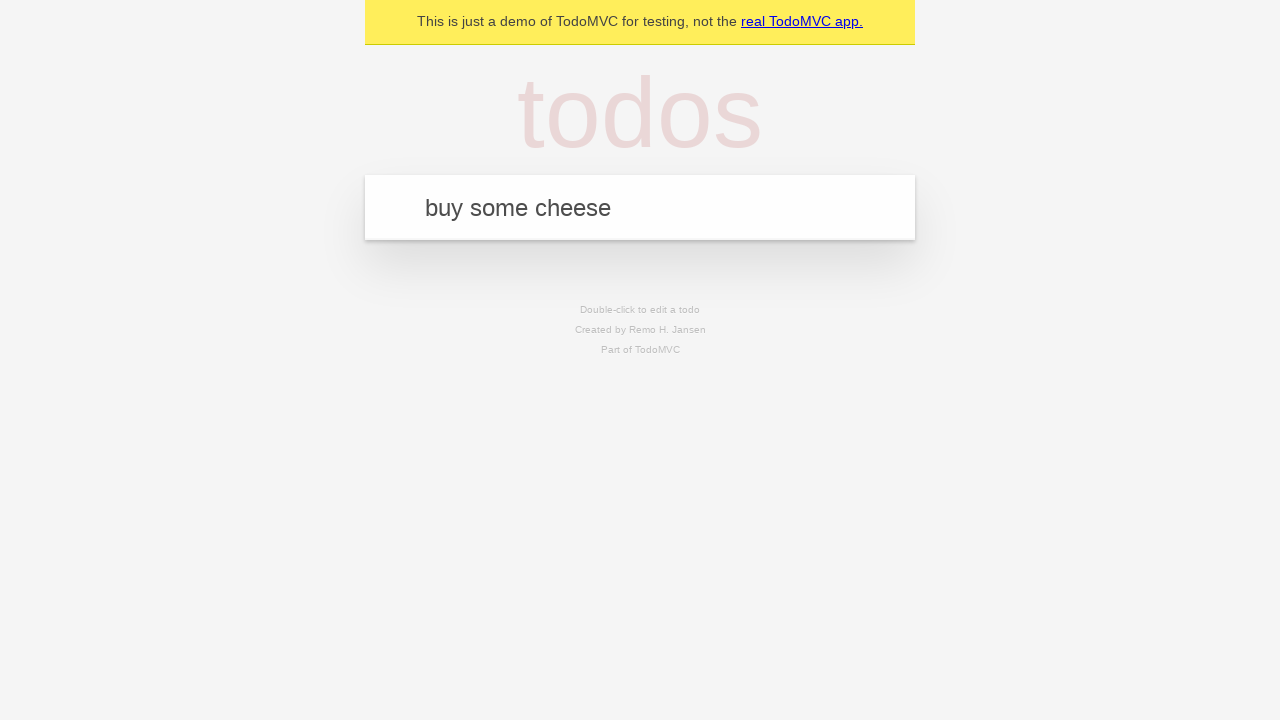

Pressed Enter to create first todo on internal:attr=[placeholder="What needs to be done?"i]
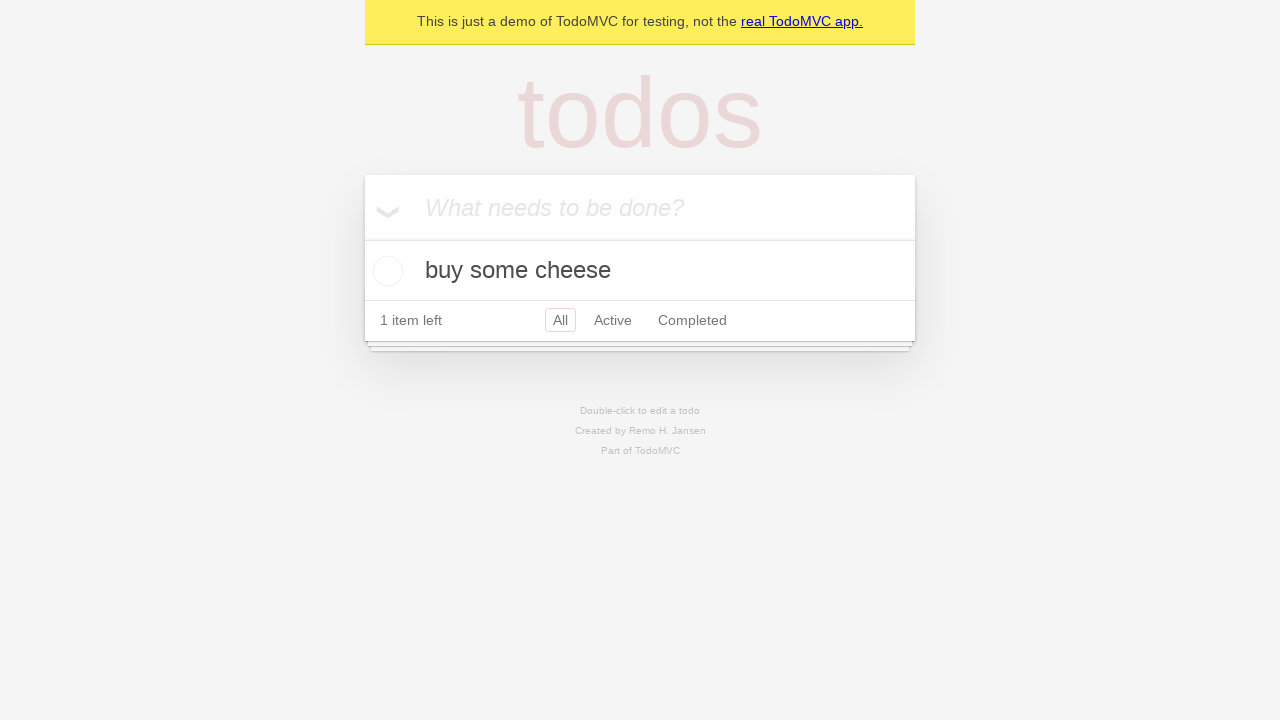

Filled new todo input with 'feed the cat' on internal:attr=[placeholder="What needs to be done?"i]
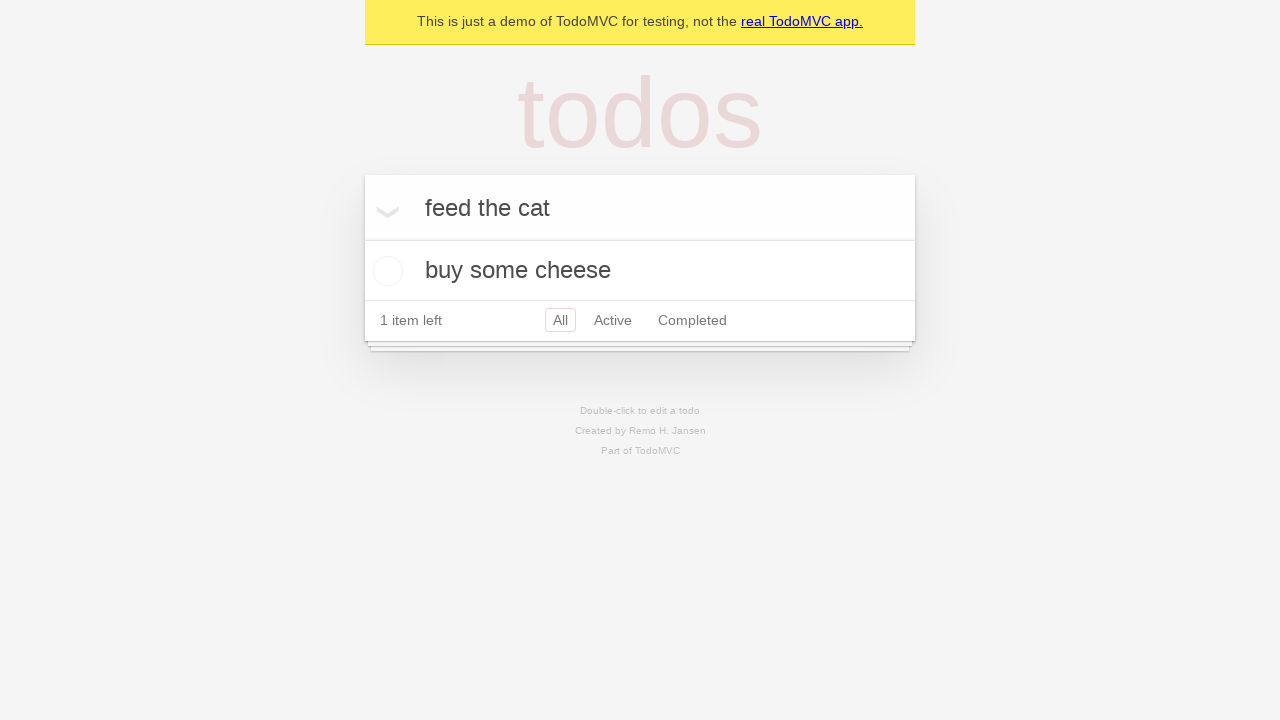

Pressed Enter to create second todo on internal:attr=[placeholder="What needs to be done?"i]
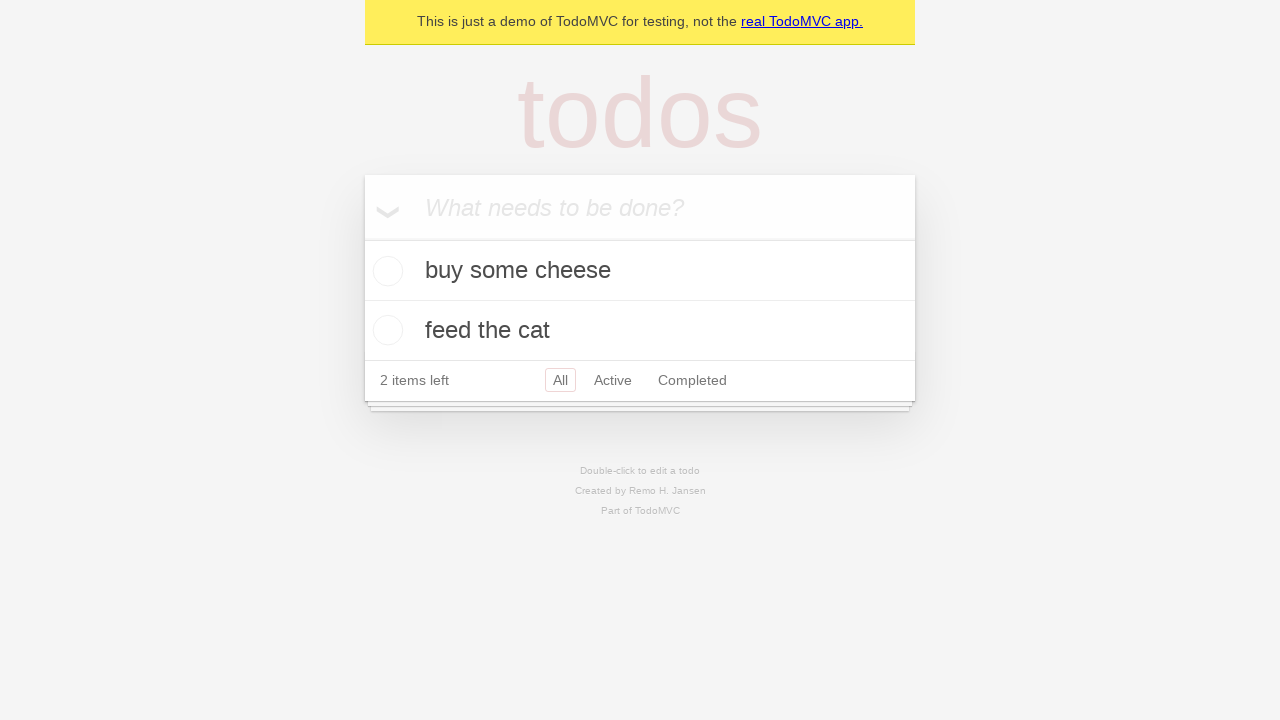

Filled new todo input with 'book a doctors appointment' on internal:attr=[placeholder="What needs to be done?"i]
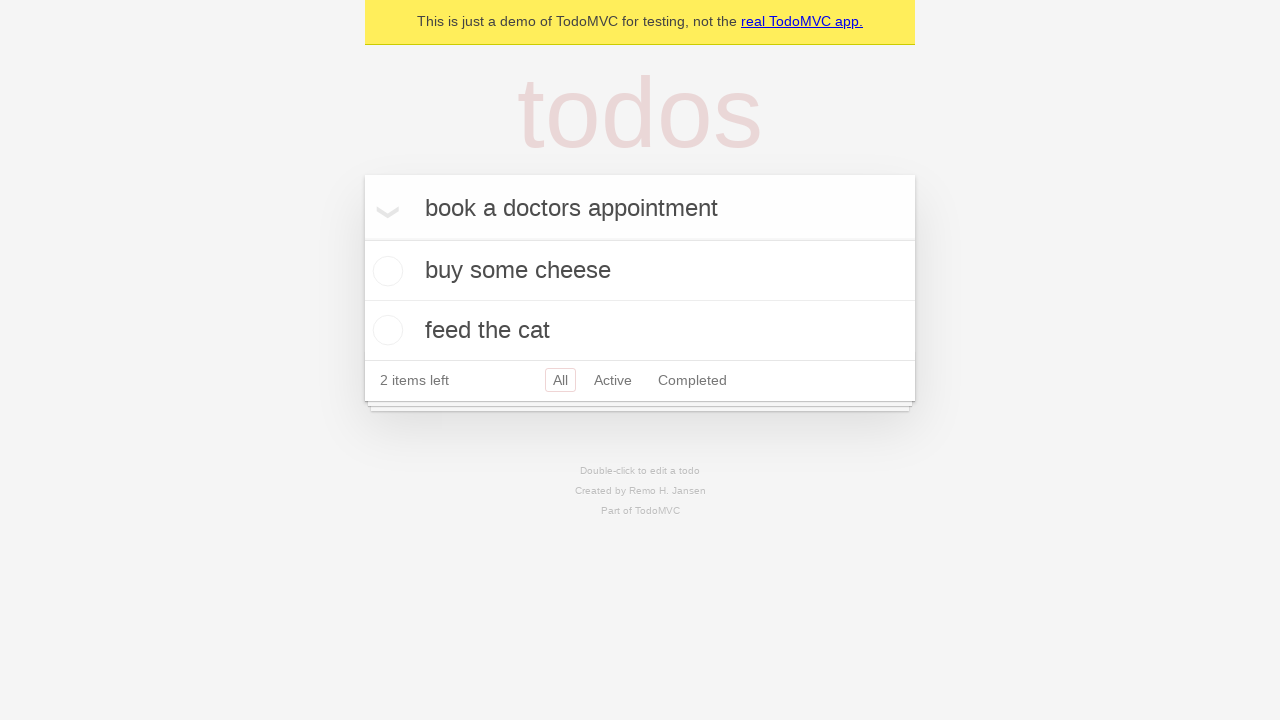

Pressed Enter to create third todo on internal:attr=[placeholder="What needs to be done?"i]
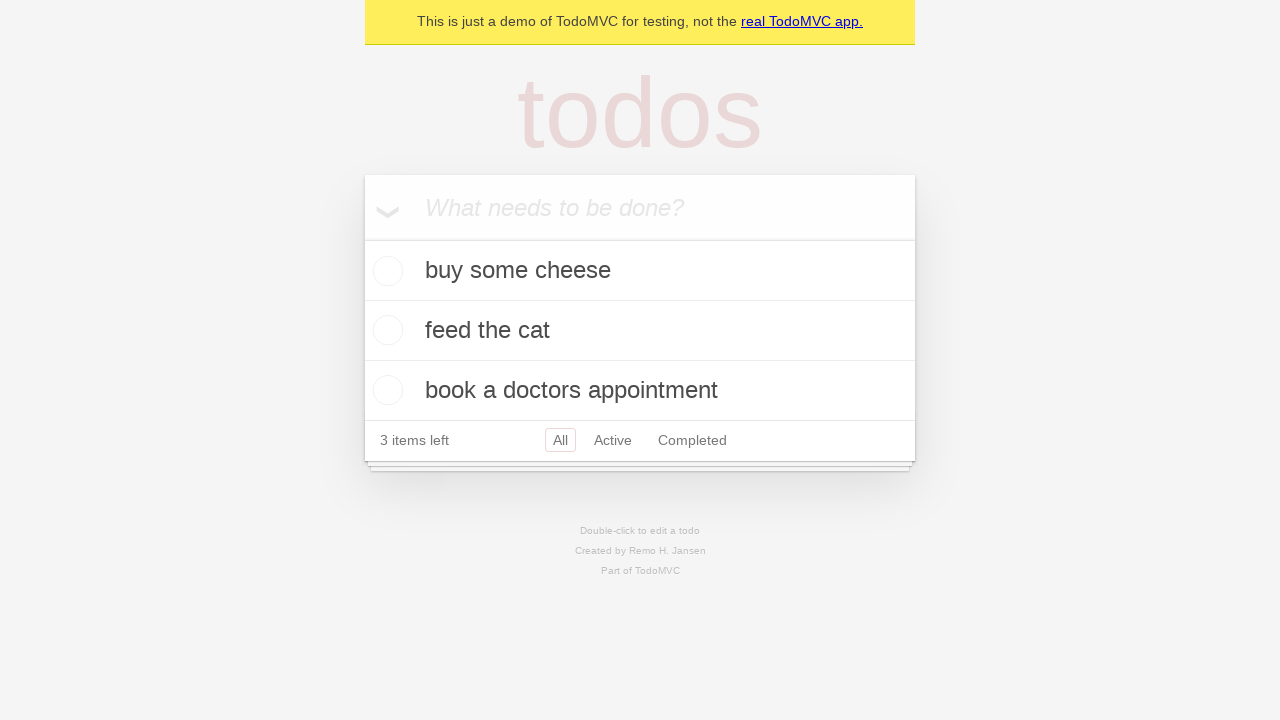

Double-clicked second todo item to enter edit mode at (640, 331) on internal:testid=[data-testid="todo-item"s] >> nth=1
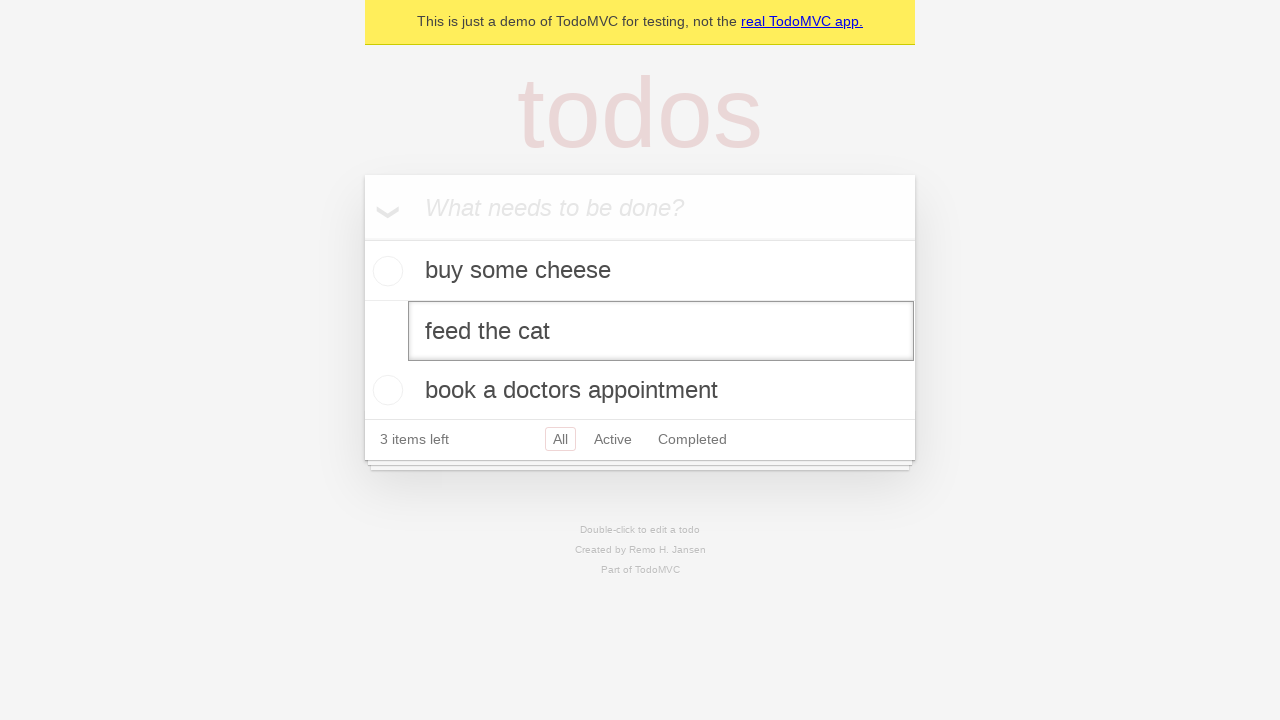

Filled edit textbox with '    buy some sausages    ' (with whitespace) on internal:testid=[data-testid="todo-item"s] >> nth=1 >> internal:role=textbox[nam
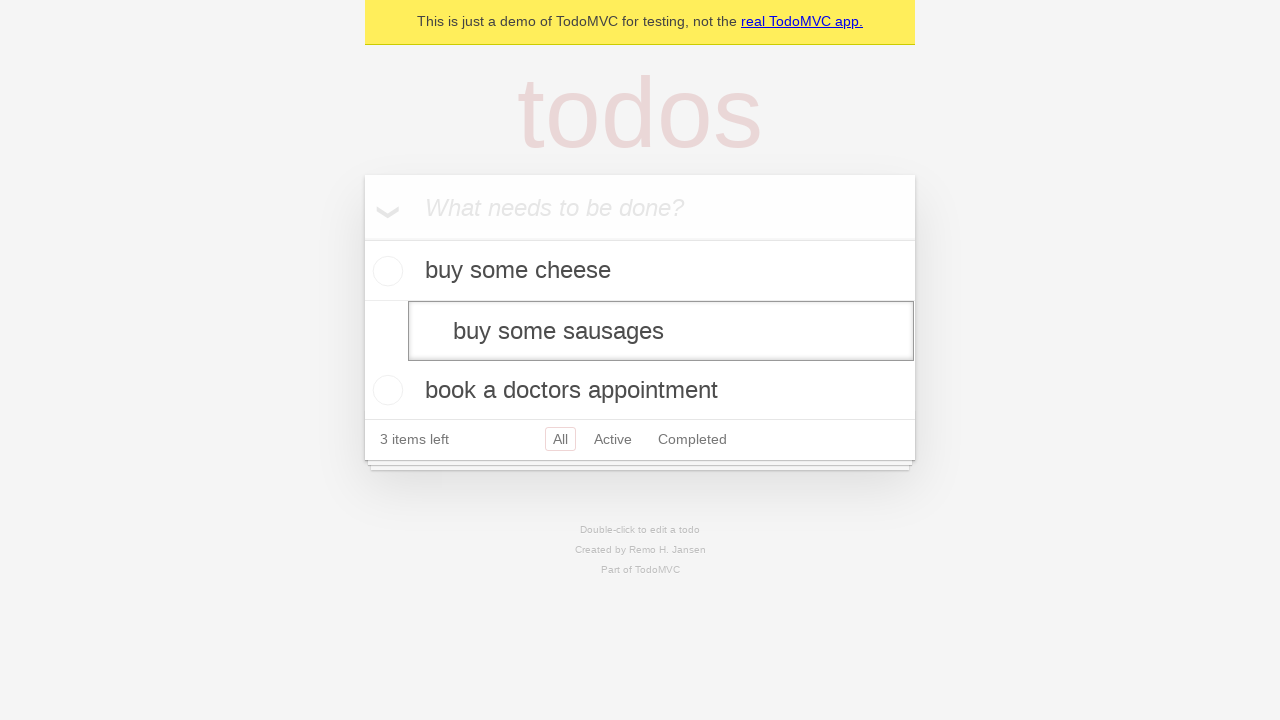

Pressed Enter to save edited todo, verifying whitespace is trimmed on internal:testid=[data-testid="todo-item"s] >> nth=1 >> internal:role=textbox[nam
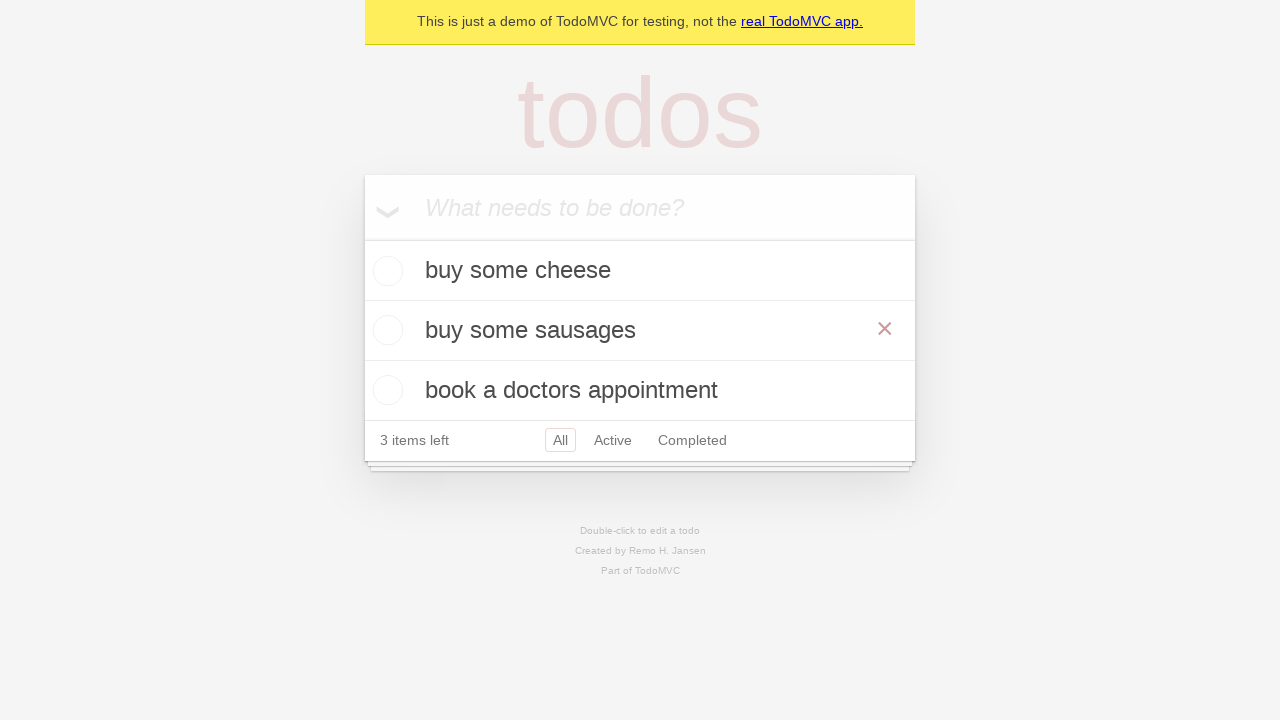

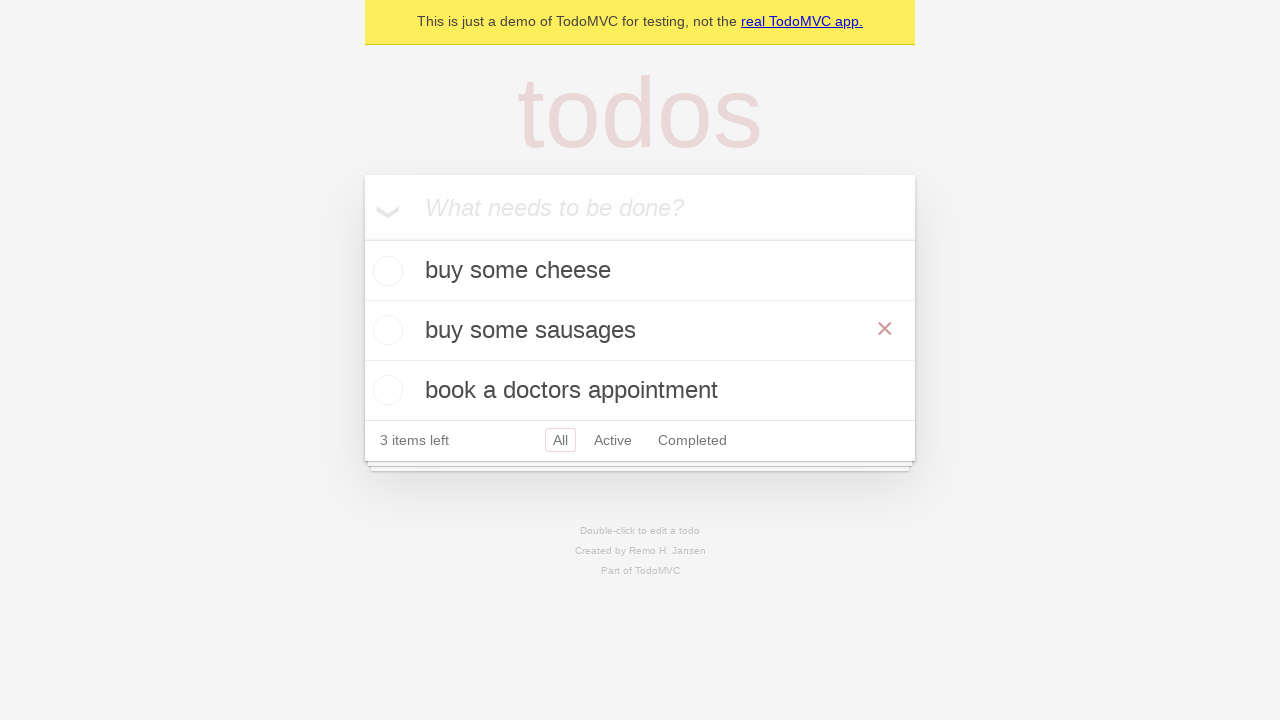